Tests YouTube channel video listing by navigating to a channel's videos page, scrolling down to load more videos dynamically, and verifying that video titles are displayed.

Starting URL: https://www.youtube.com/@LuaNaZakaz/videos

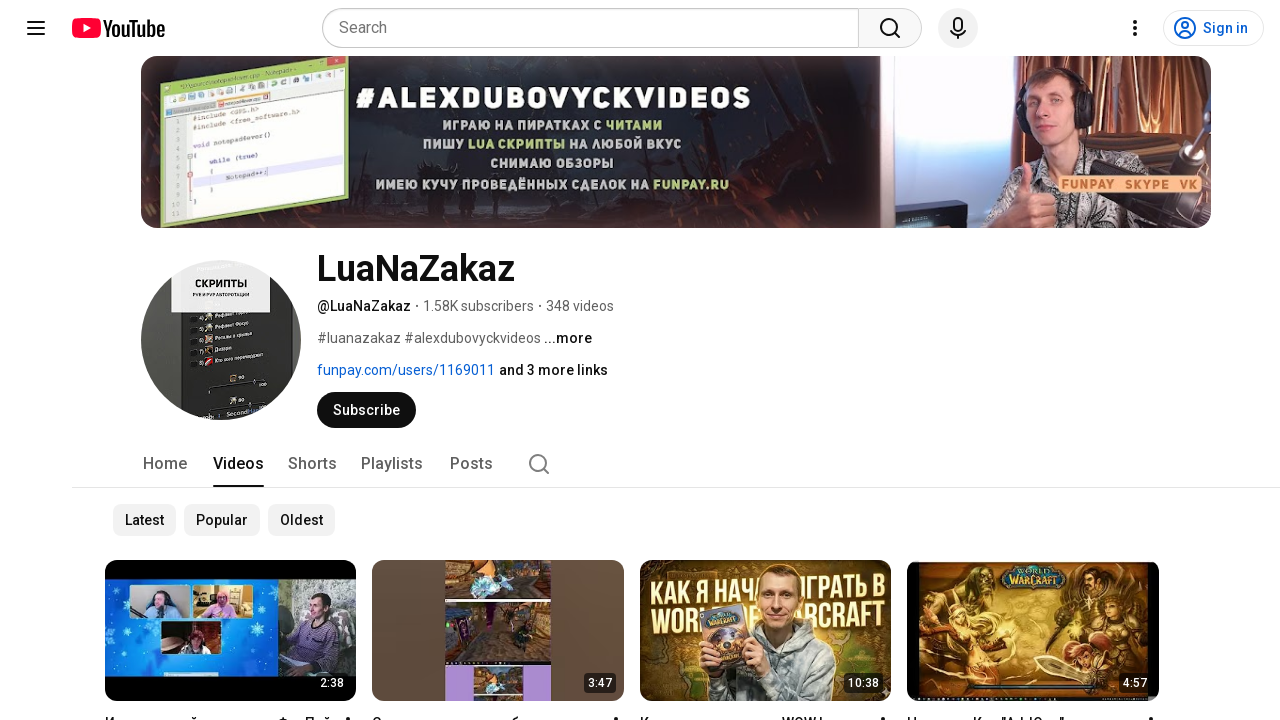

Waited for video titles to load on YouTube channel page
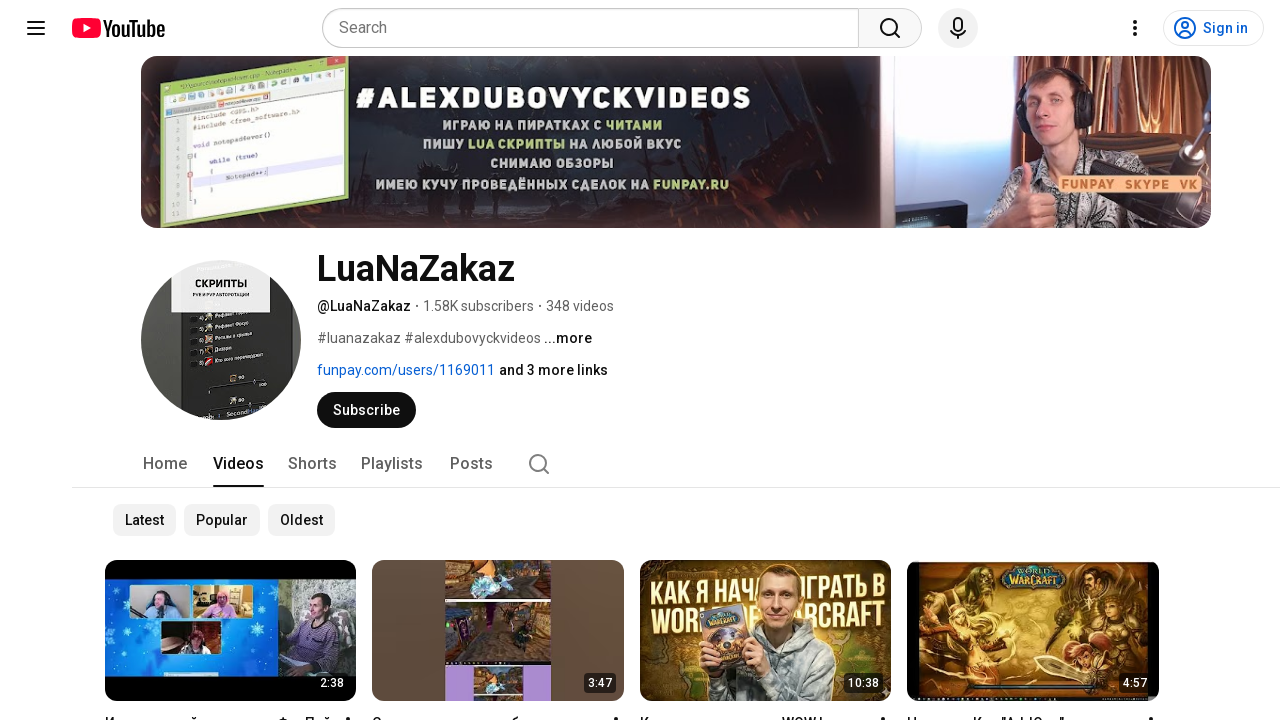

Counted initial videos: 28 video(s) found
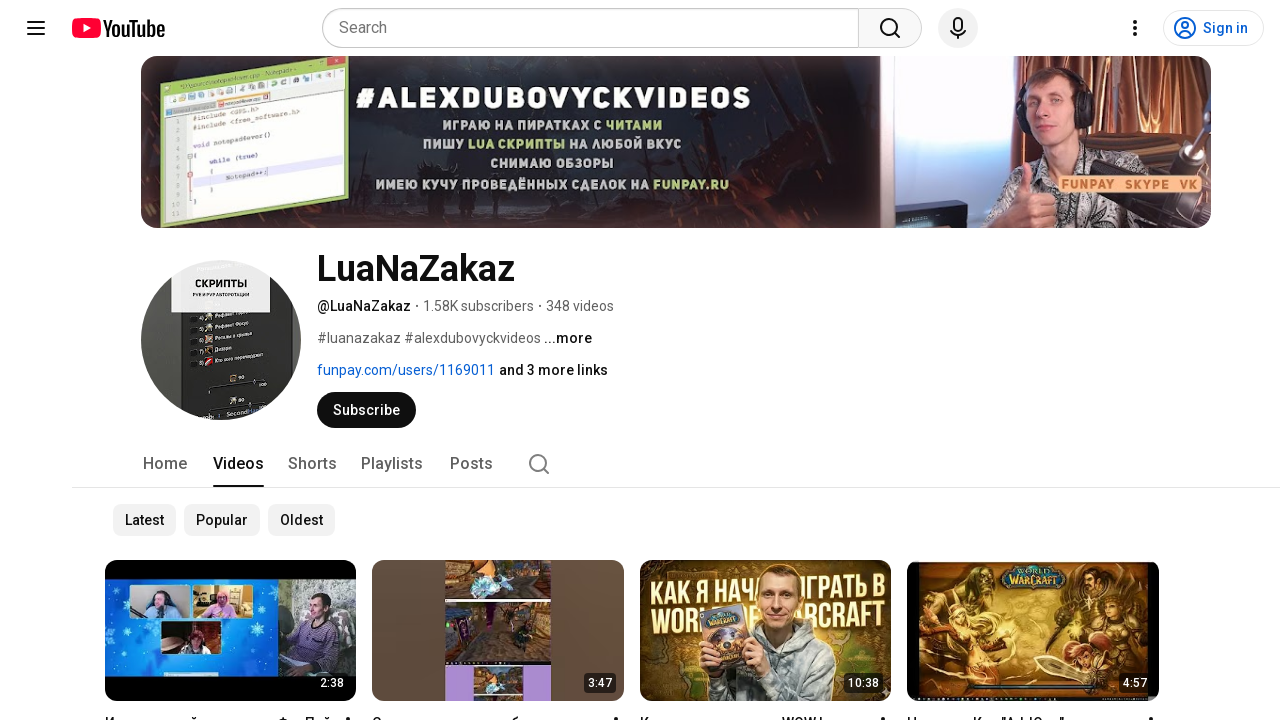

Pressed End key to scroll down (iteration 1/12)
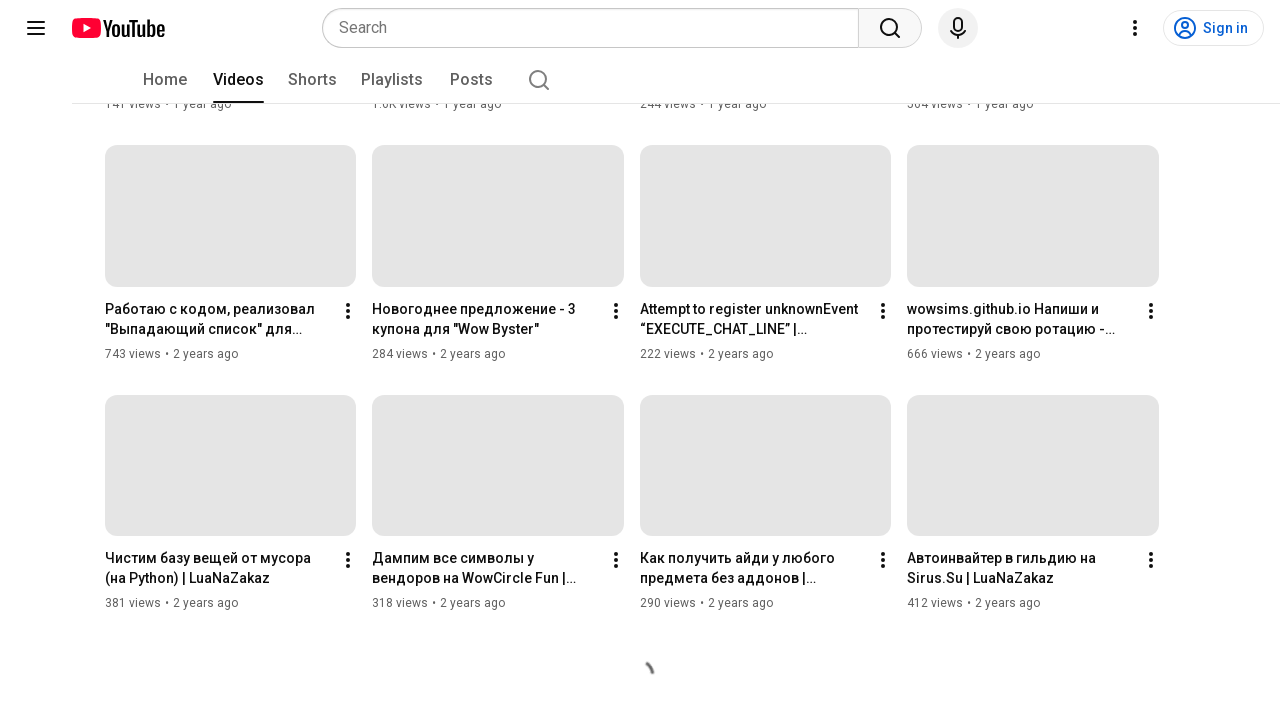

Waited 500ms for new content to load
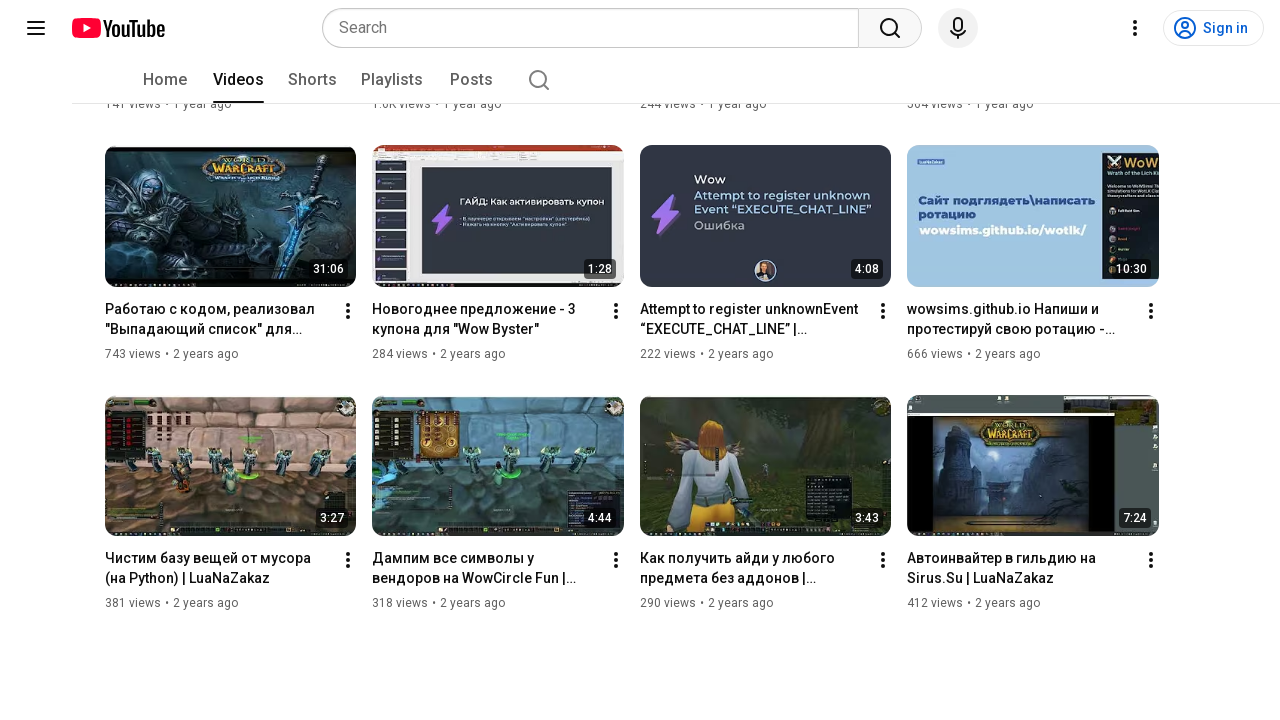

Pressed End key to scroll down (iteration 2/12)
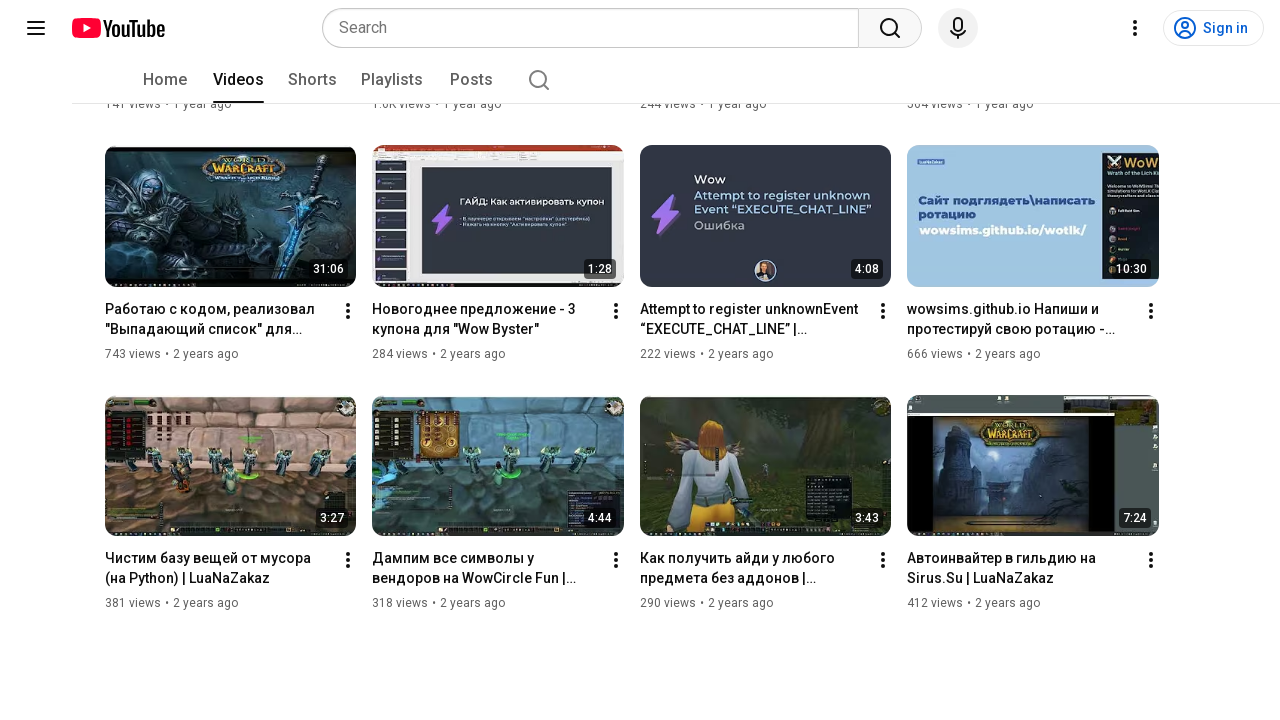

Waited 500ms for new content to load
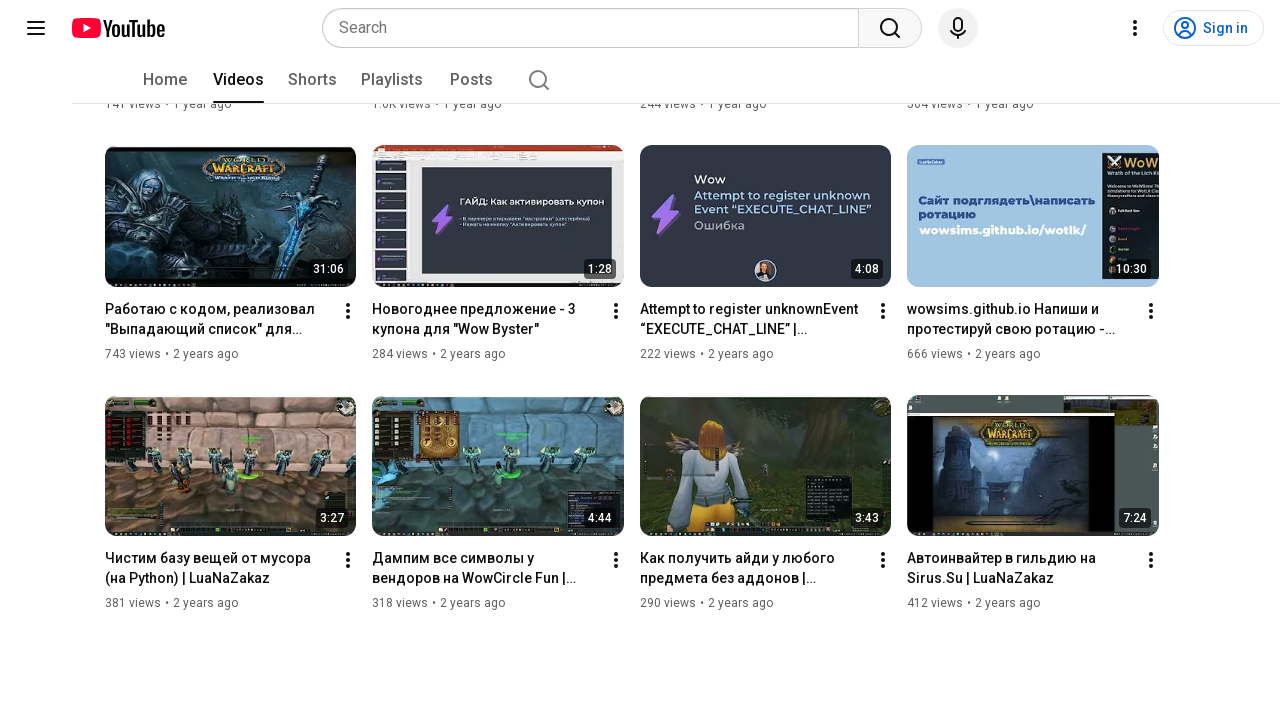

Pressed End key to scroll down (iteration 3/12)
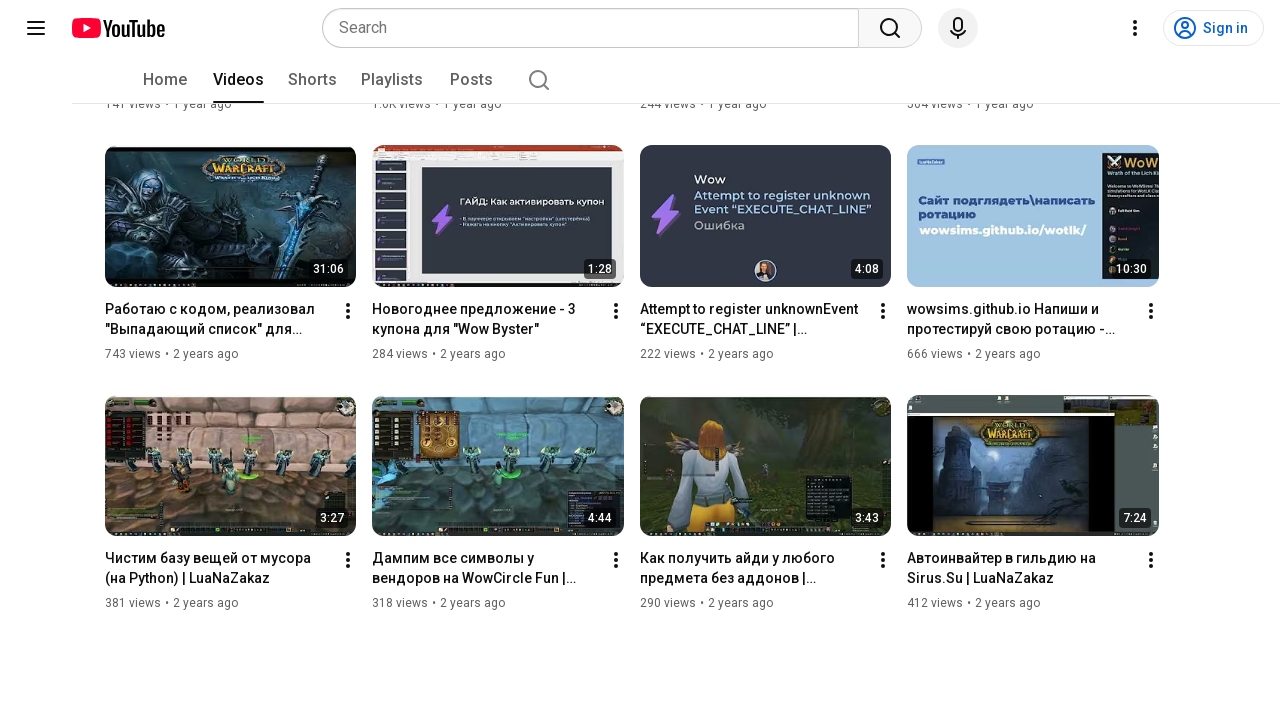

Waited 500ms for new content to load
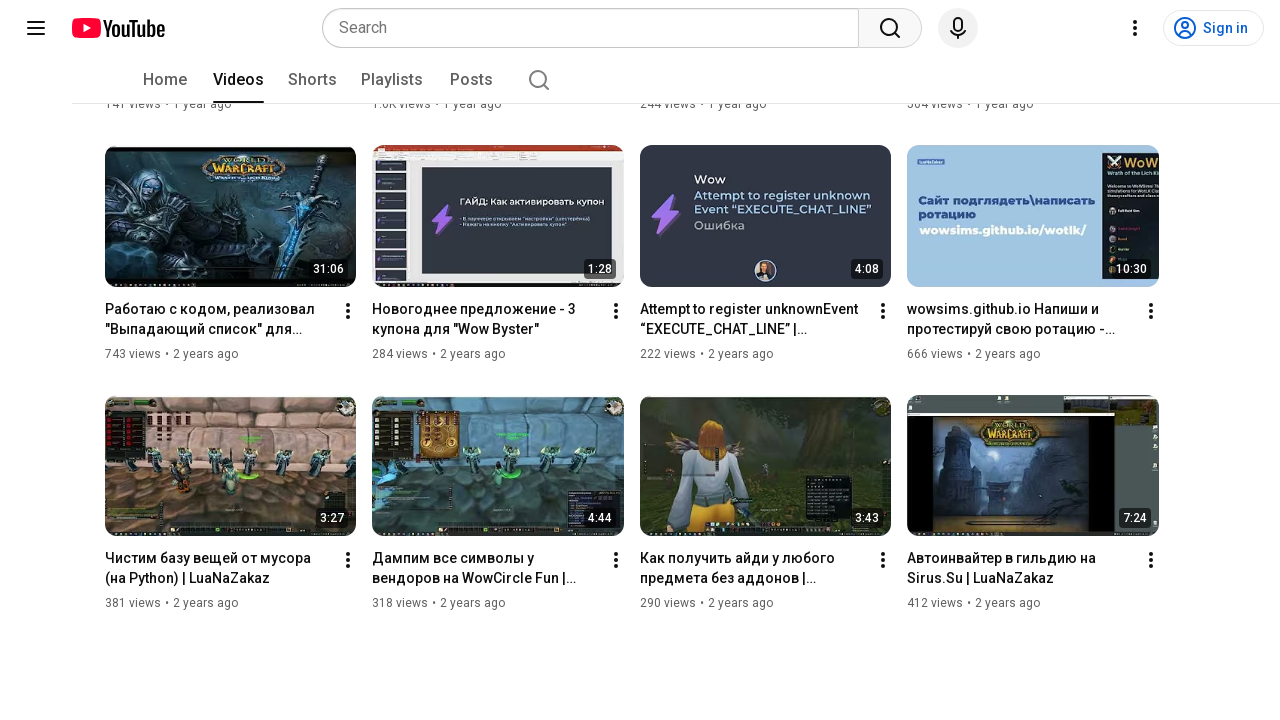

Pressed End key to scroll down (iteration 4/12)
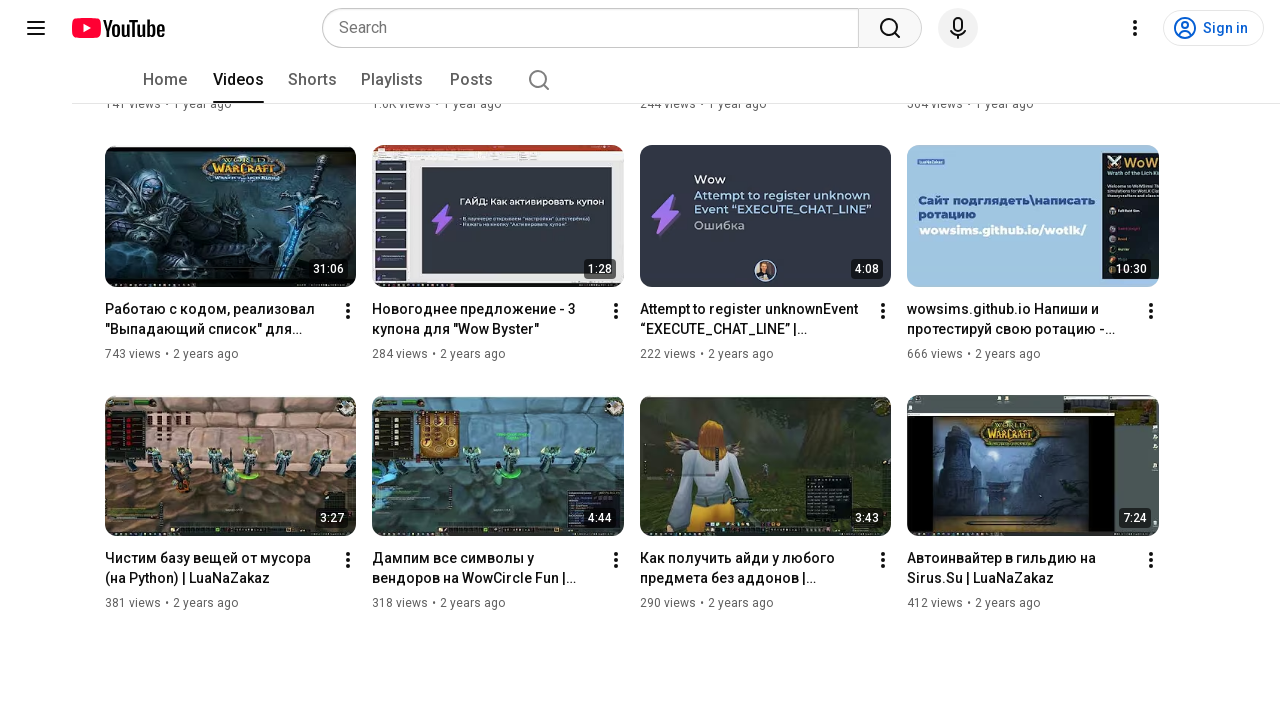

Waited 500ms for new content to load
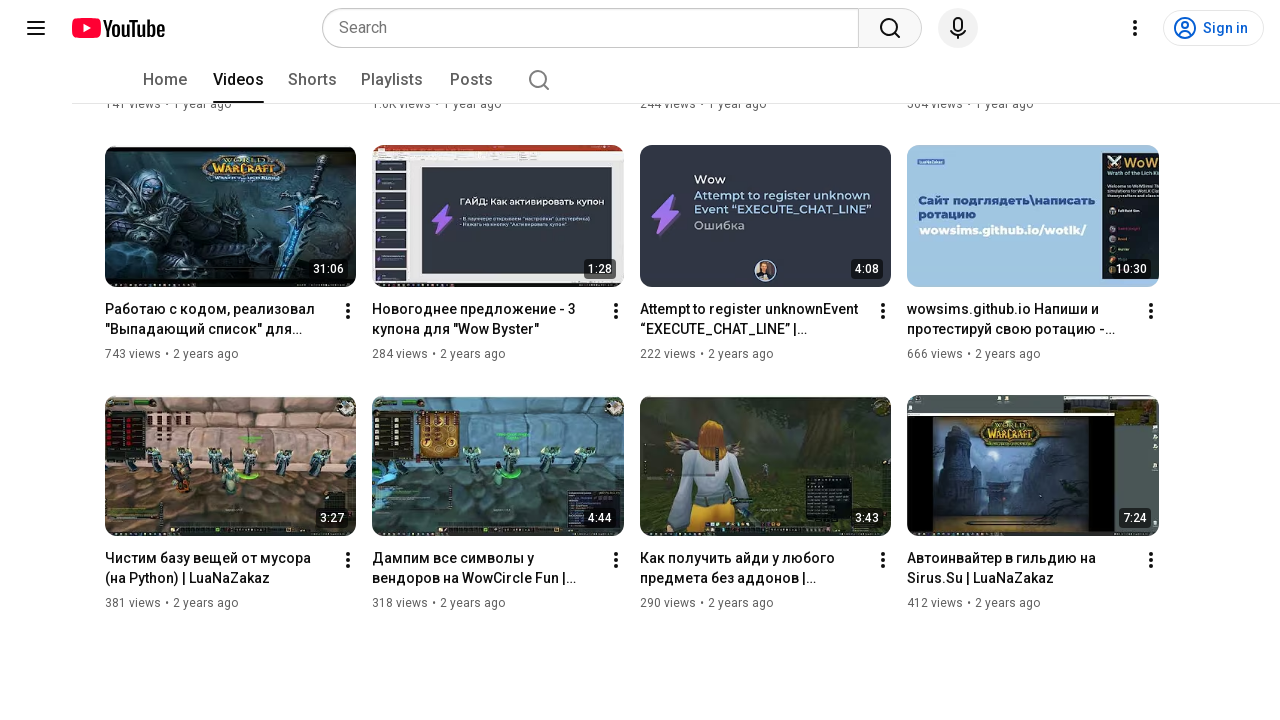

Pressed End key to scroll down (iteration 5/12)
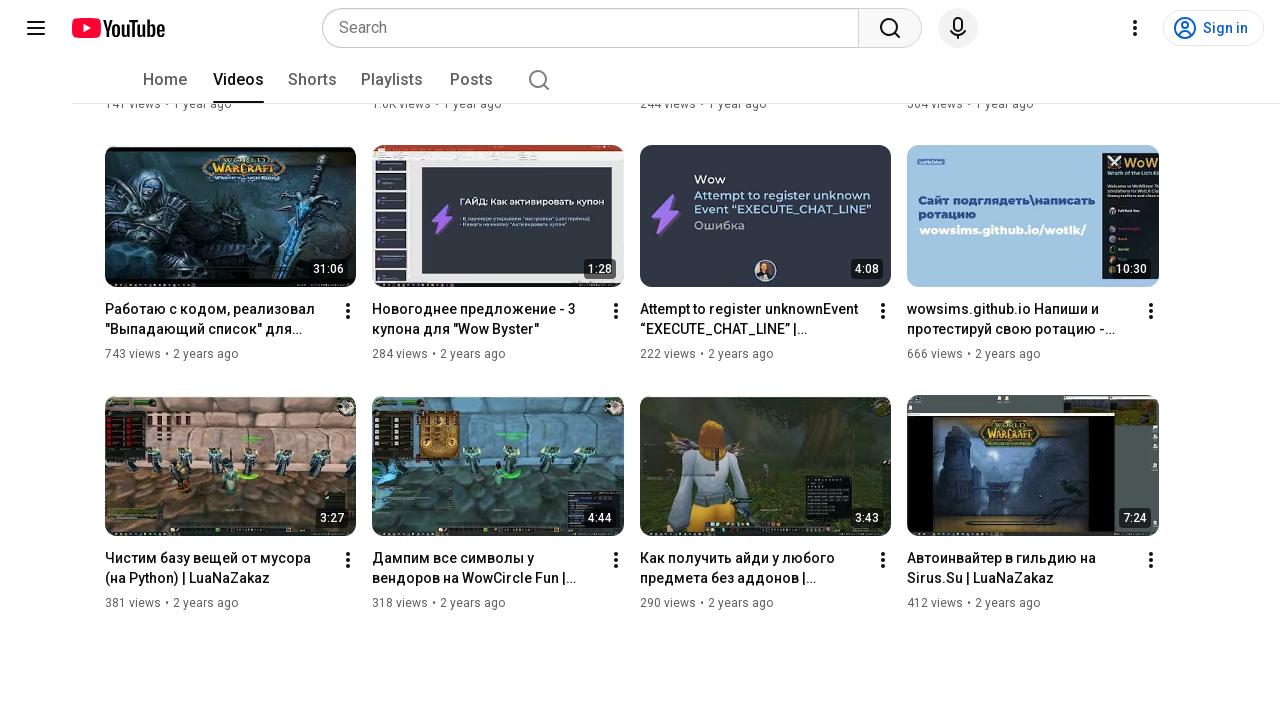

Waited 500ms for new content to load
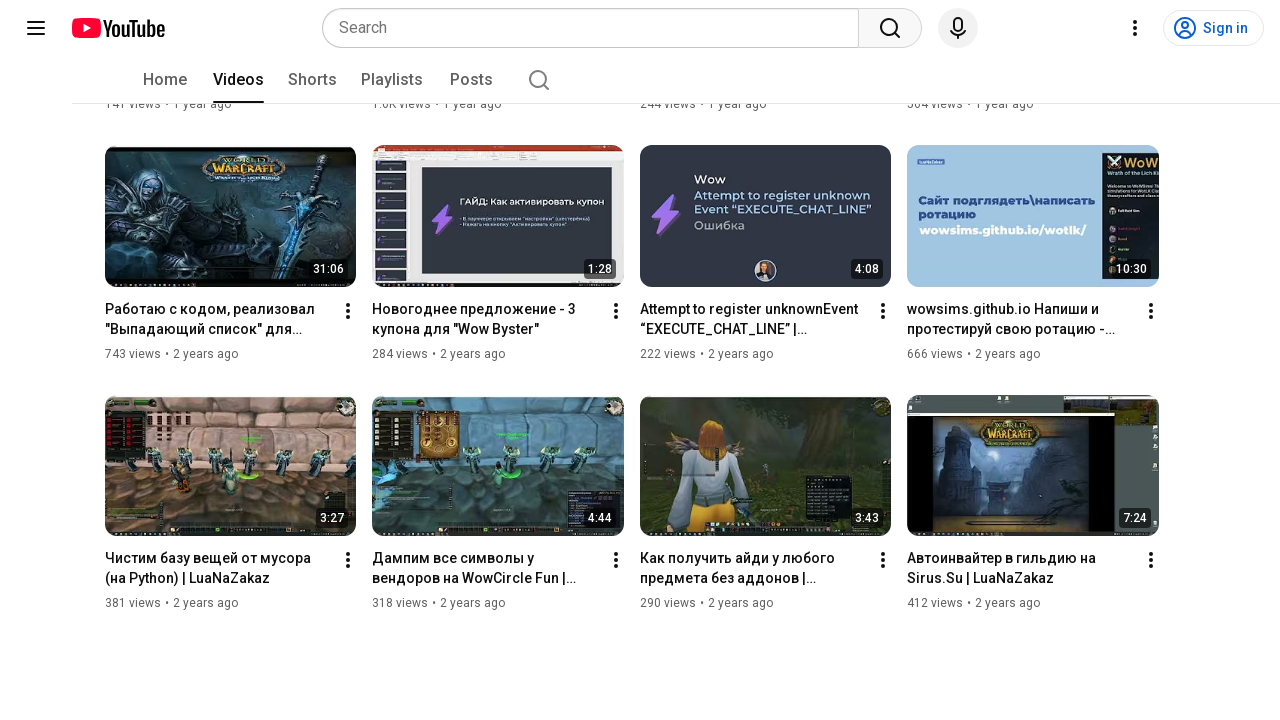

Pressed End key to scroll down (iteration 6/12)
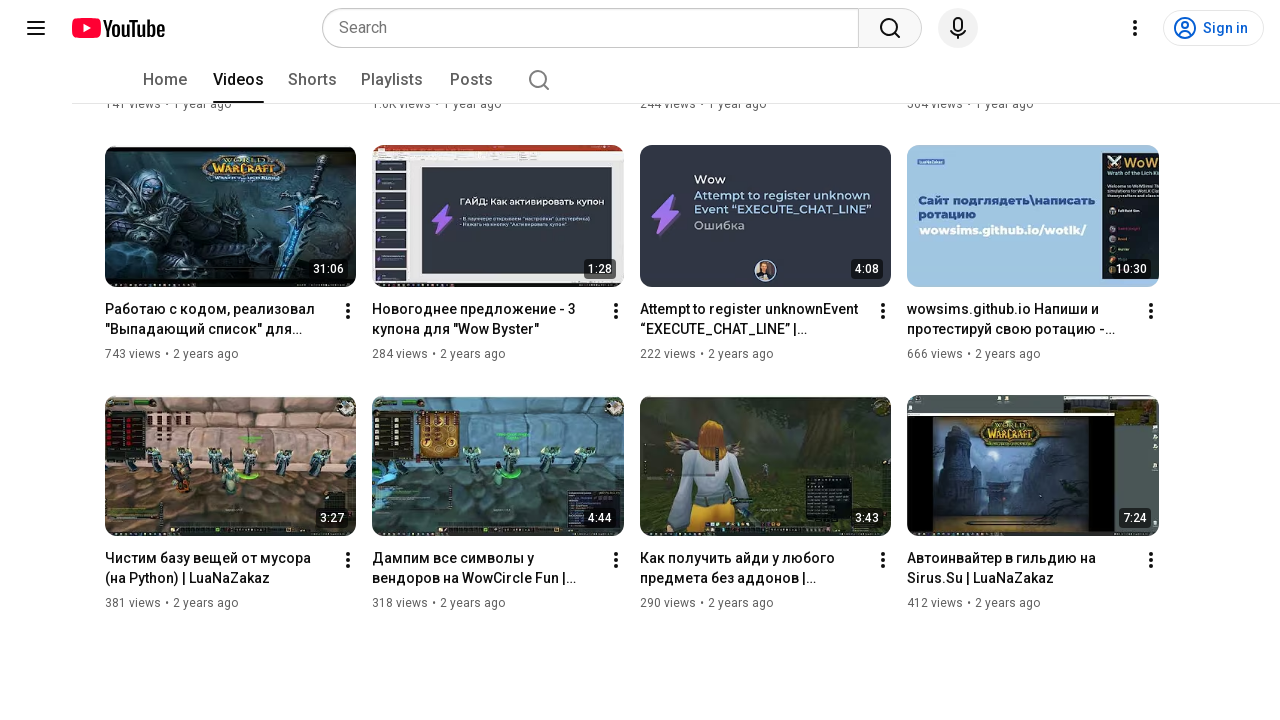

Waited 500ms for new content to load
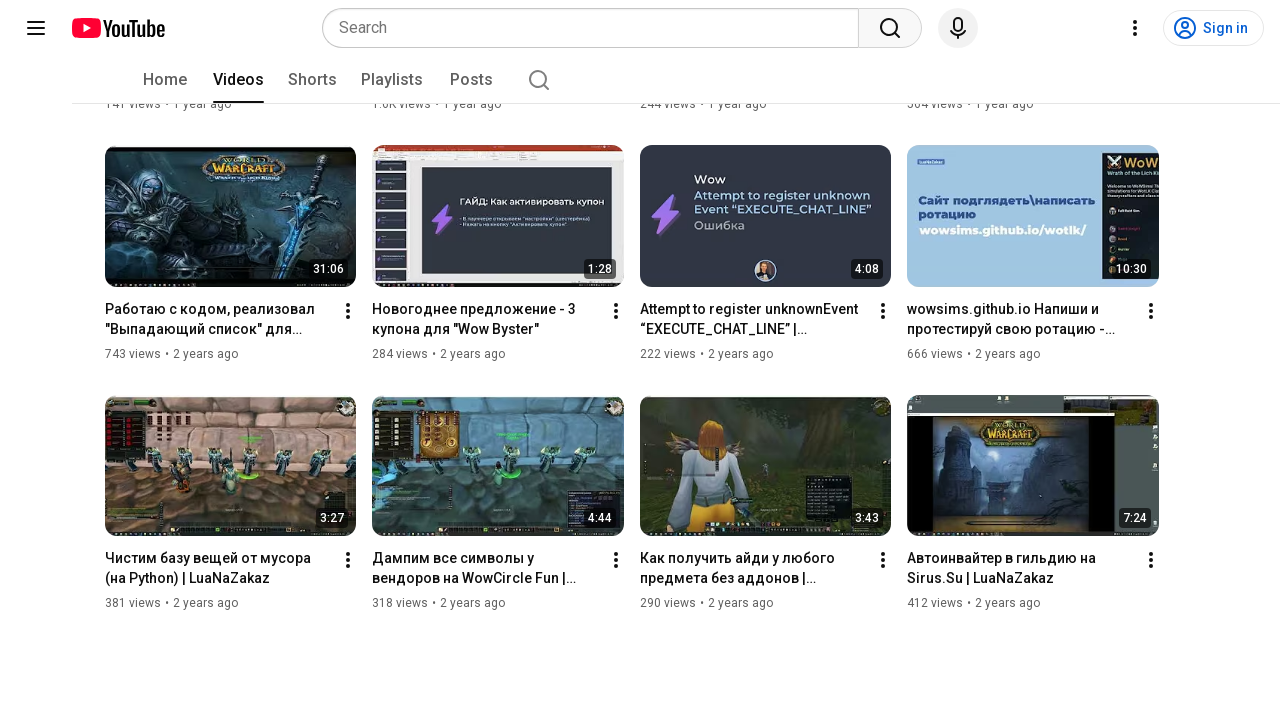

Pressed End key to scroll down (iteration 7/12)
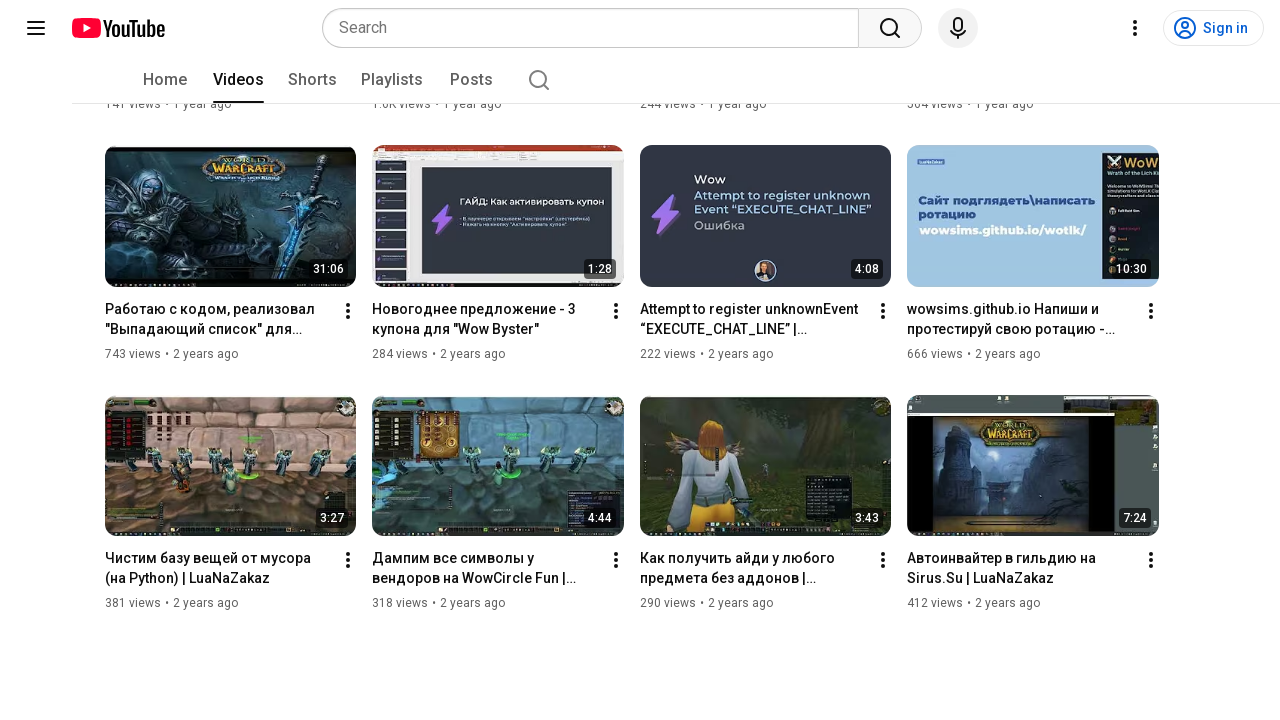

Waited 500ms for new content to load
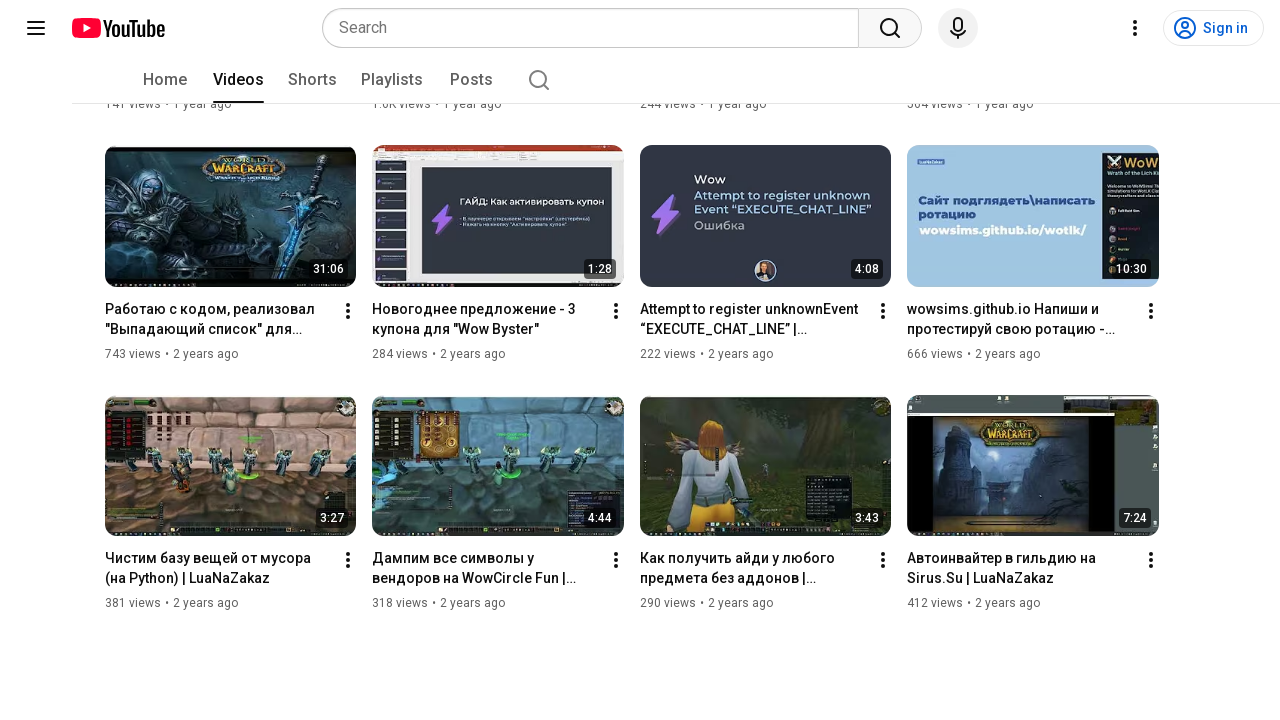

Pressed End key to scroll down (iteration 8/12)
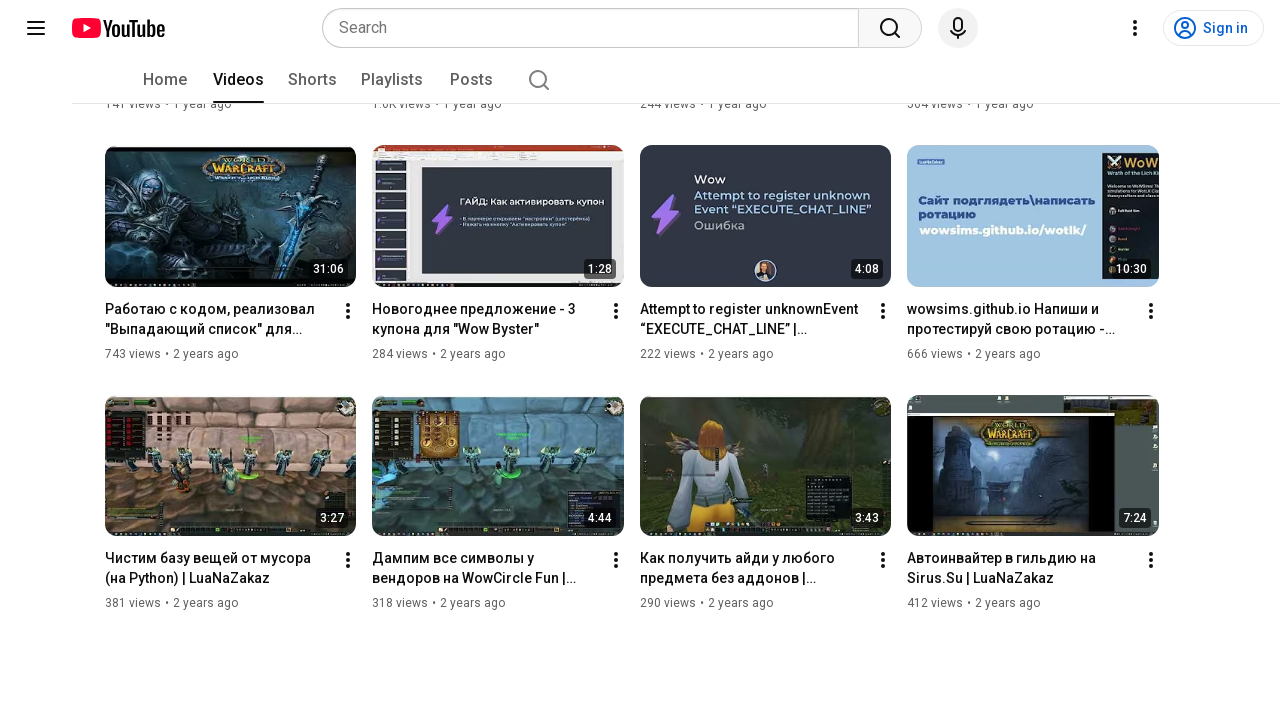

Waited 500ms for new content to load
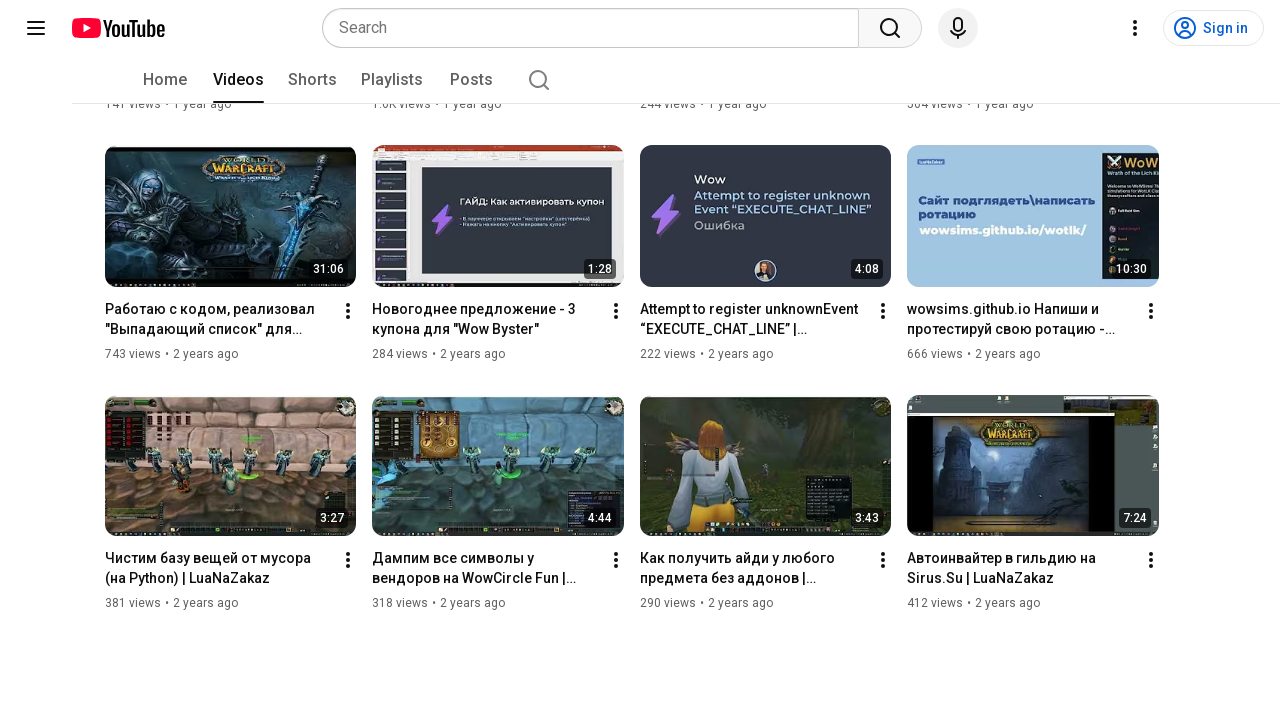

Pressed End key to scroll down (iteration 9/12)
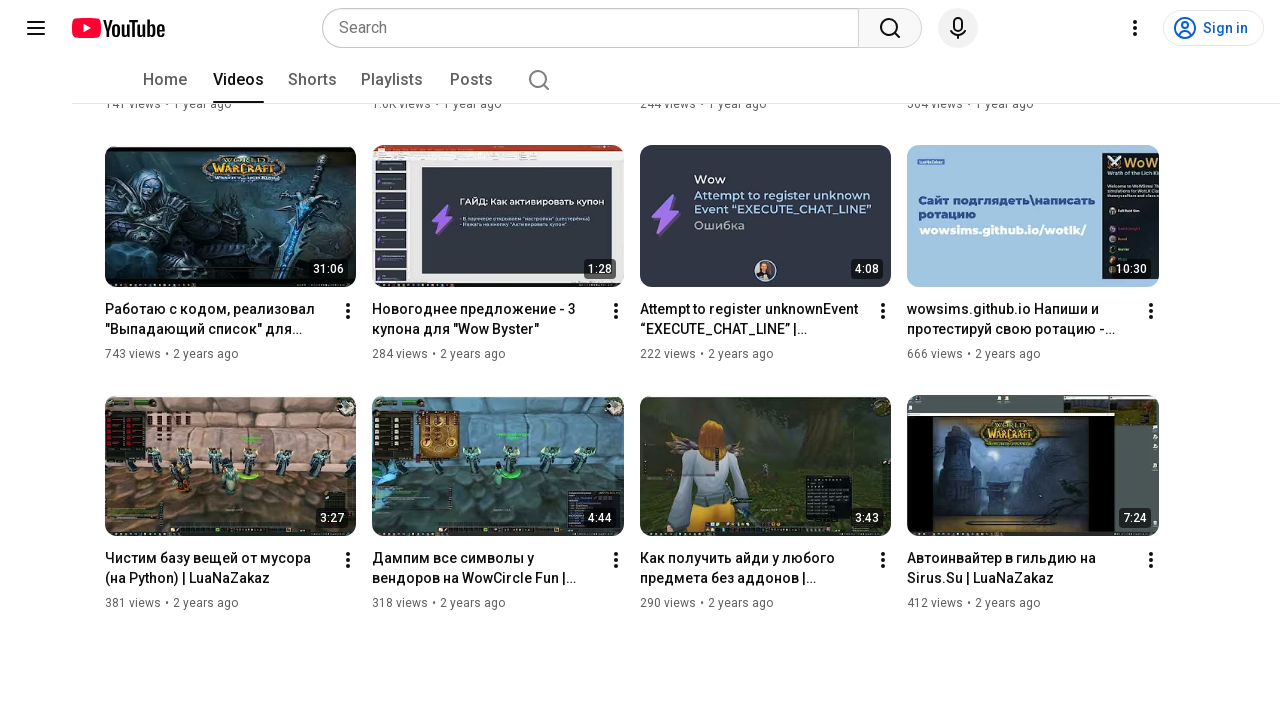

Waited 500ms for new content to load
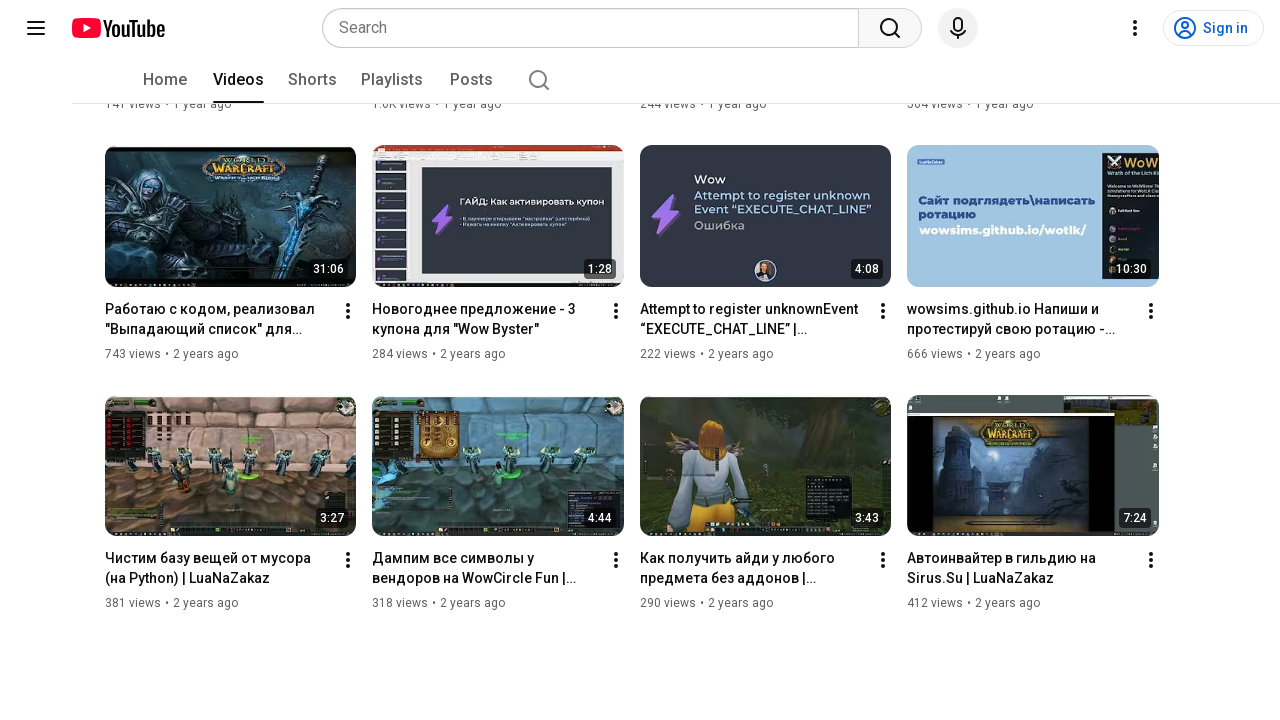

Pressed End key to scroll down (iteration 10/12)
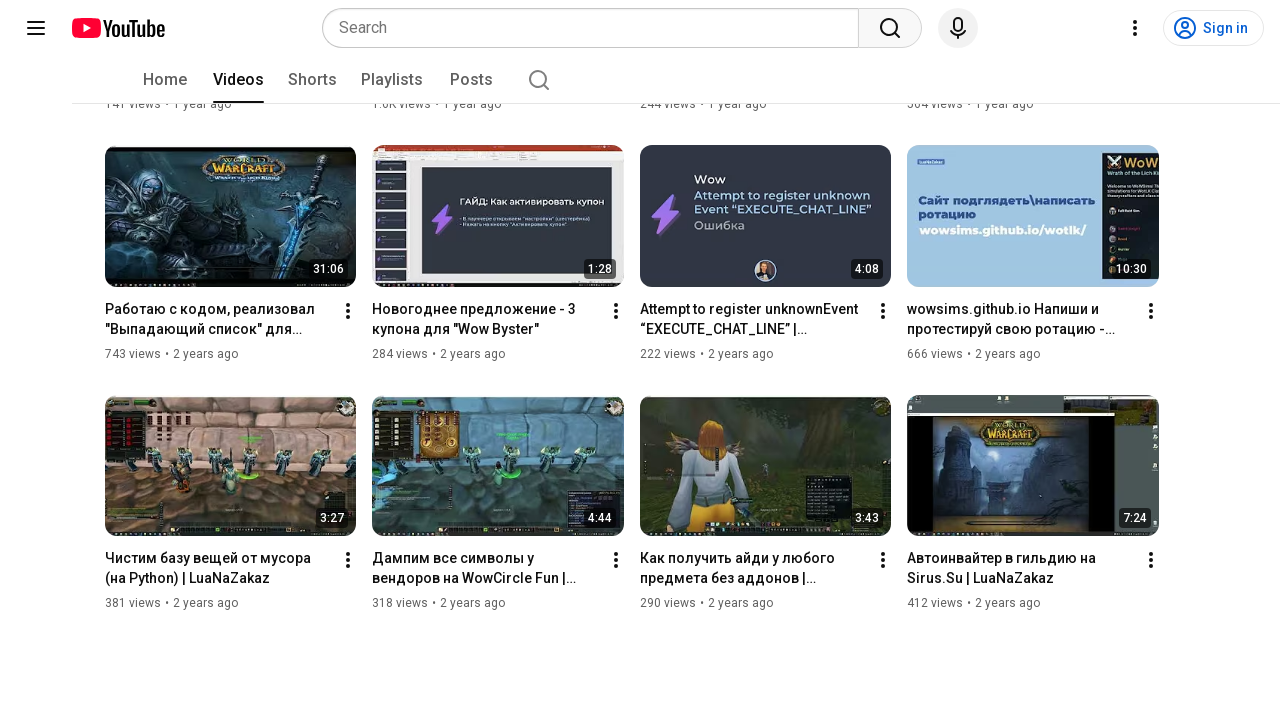

Waited 500ms for new content to load
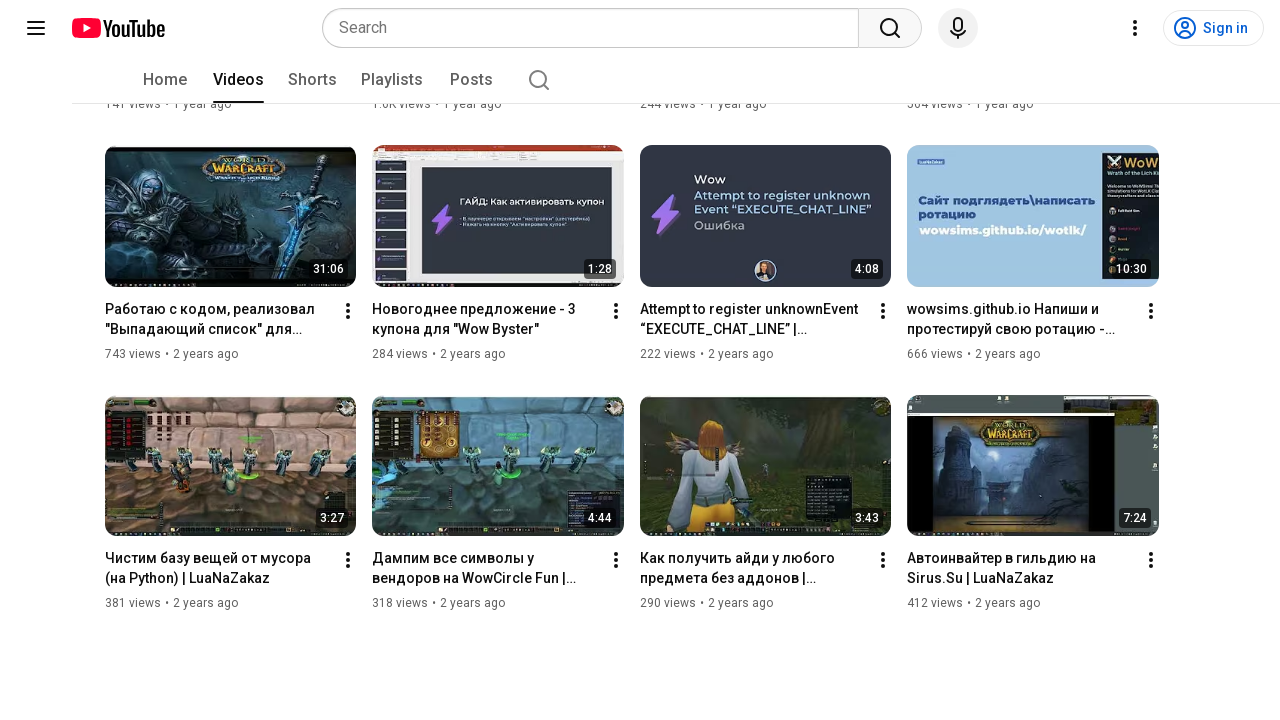

Pressed End key to scroll down (iteration 11/12)
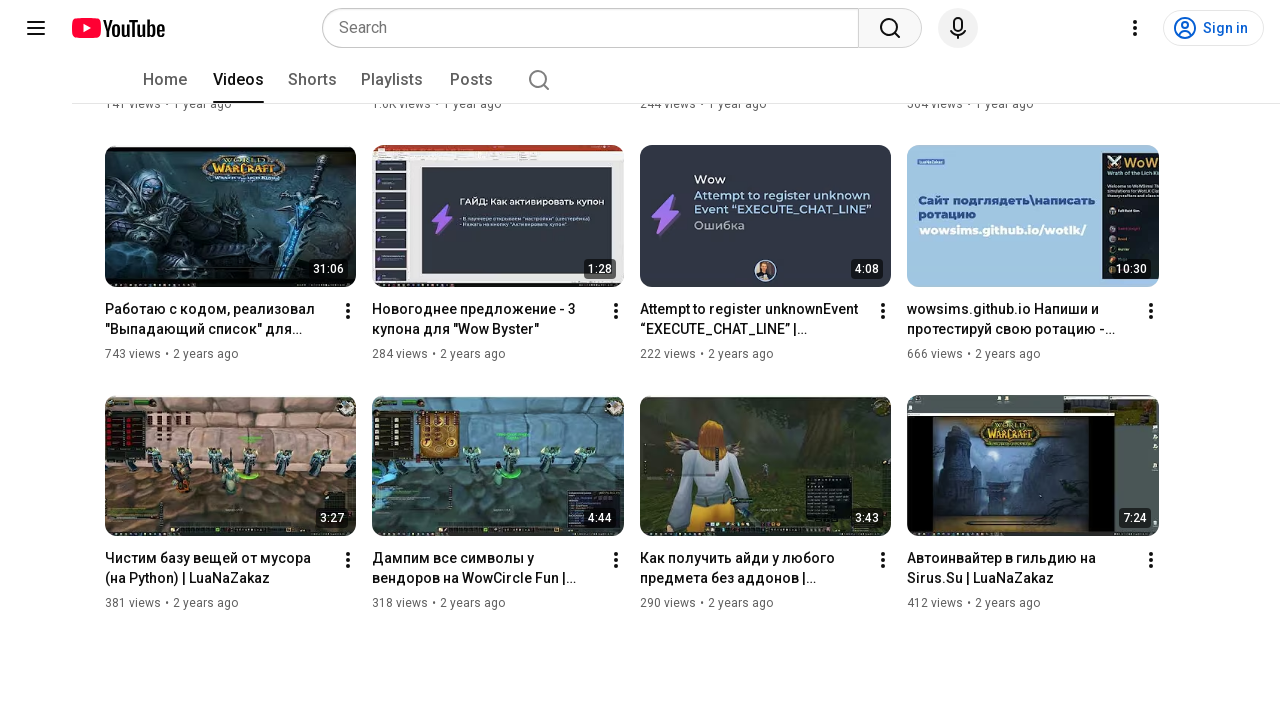

Waited 500ms for new content to load
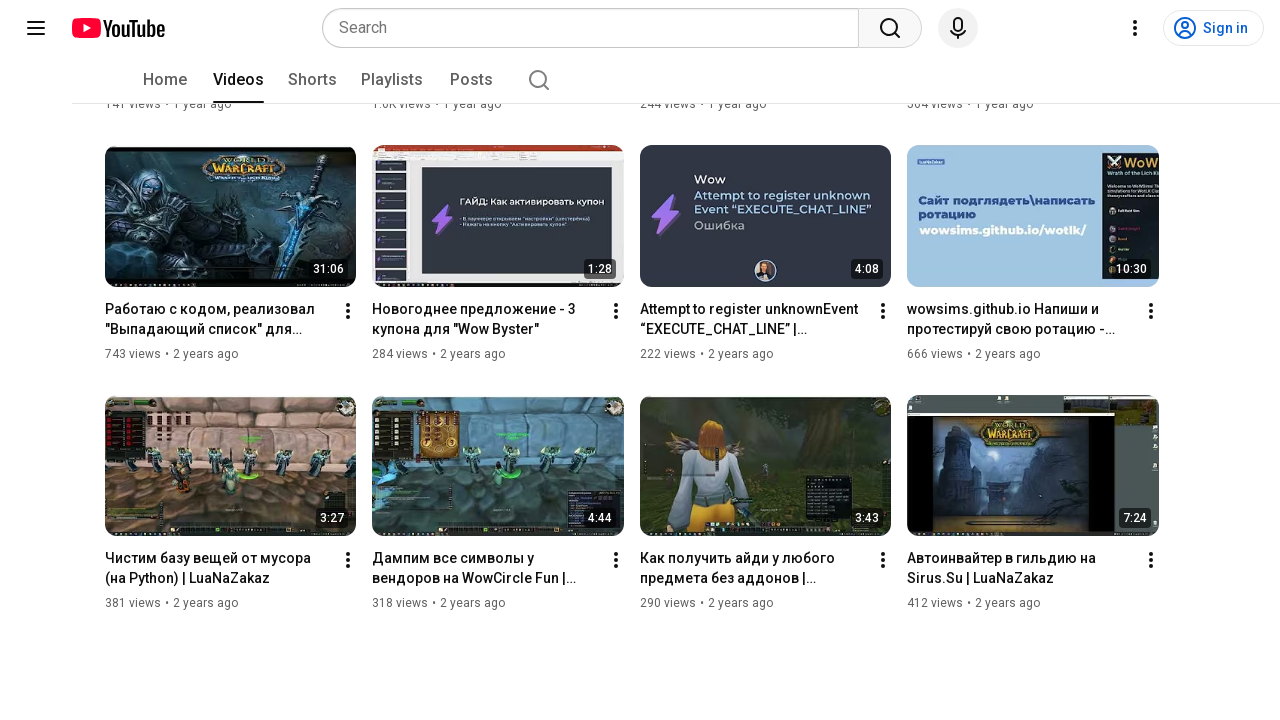

Pressed End key to scroll down (iteration 12/12)
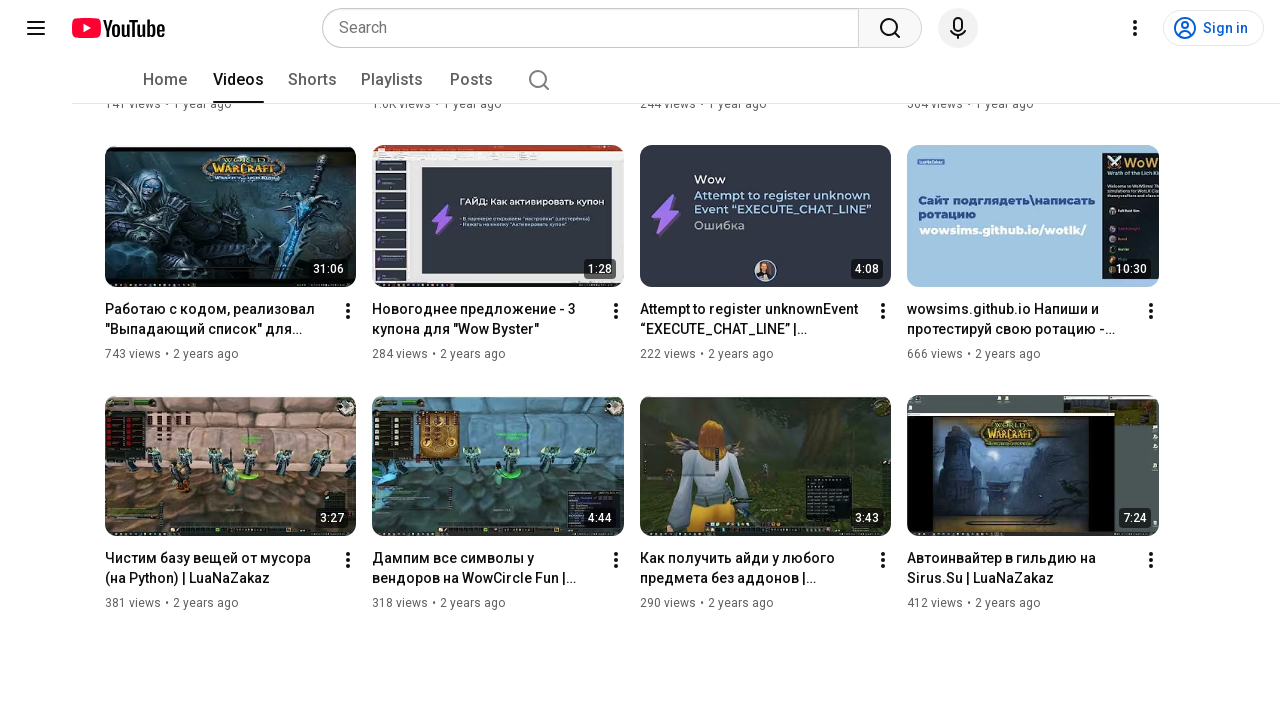

Waited 500ms for new content to load
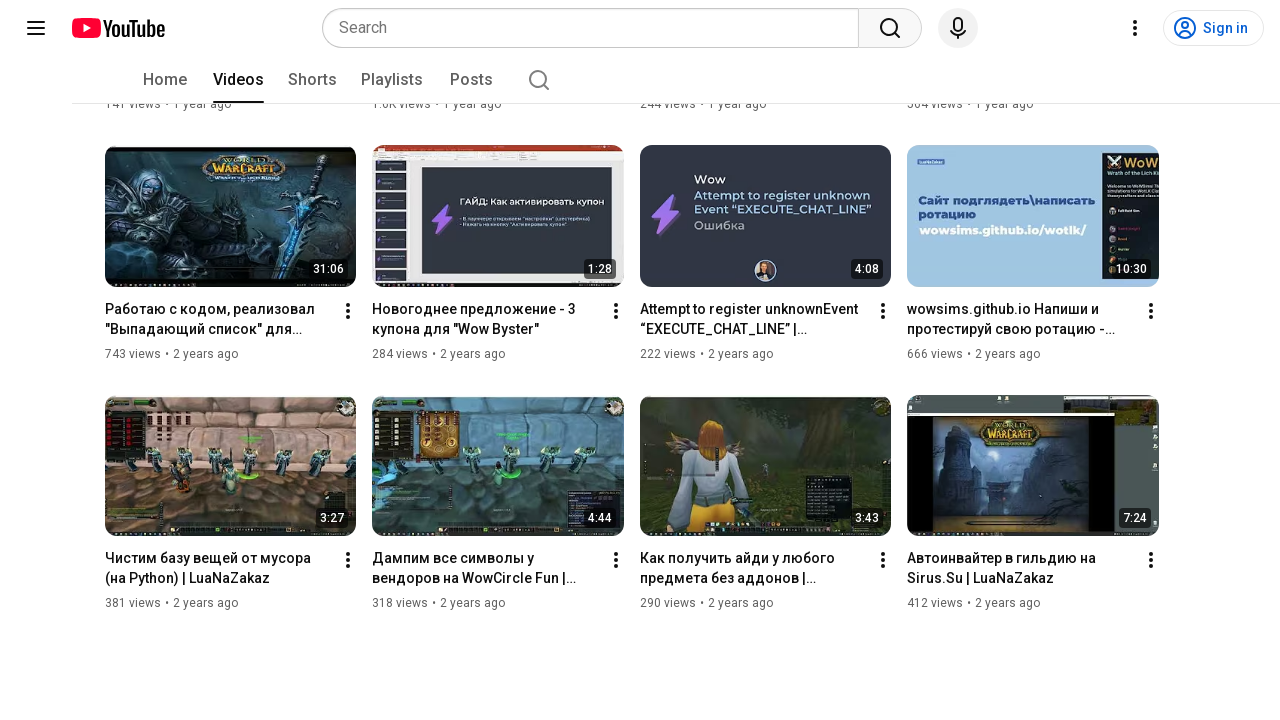

Waited 2000ms for final videos to load
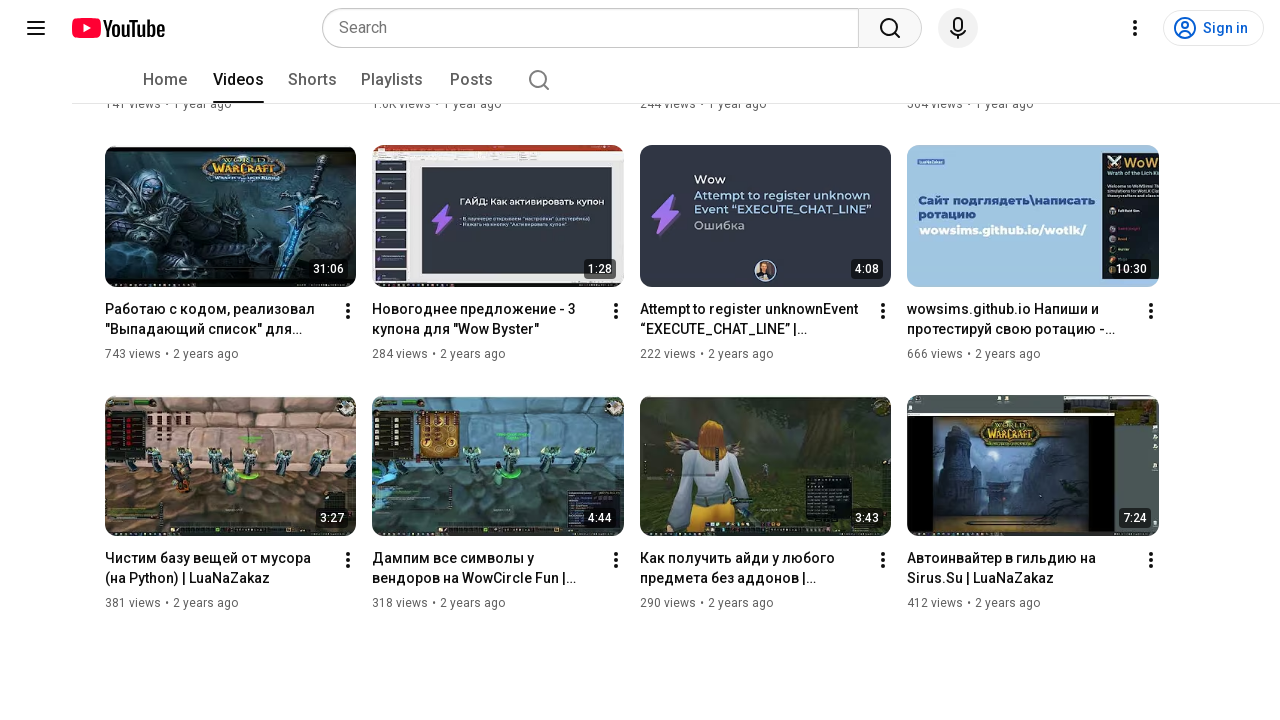

Verified video titles are still present after scrolling
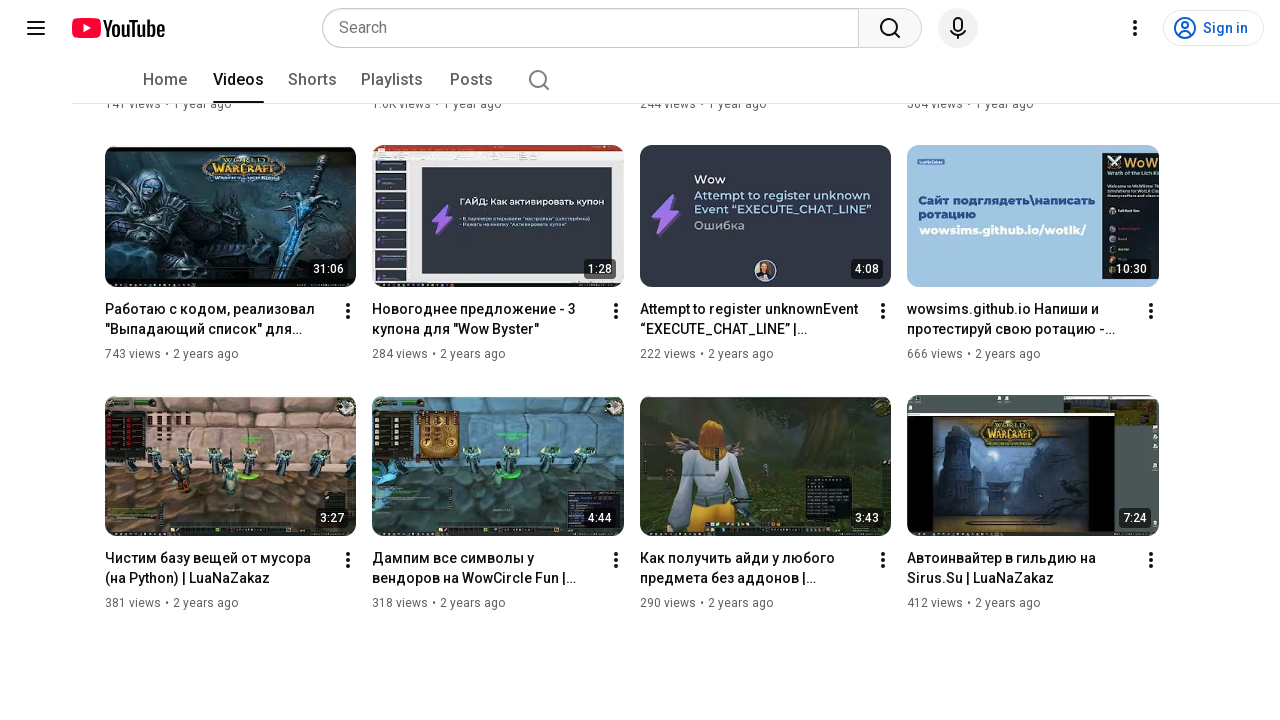

Counted final videos: 28 video(s) found
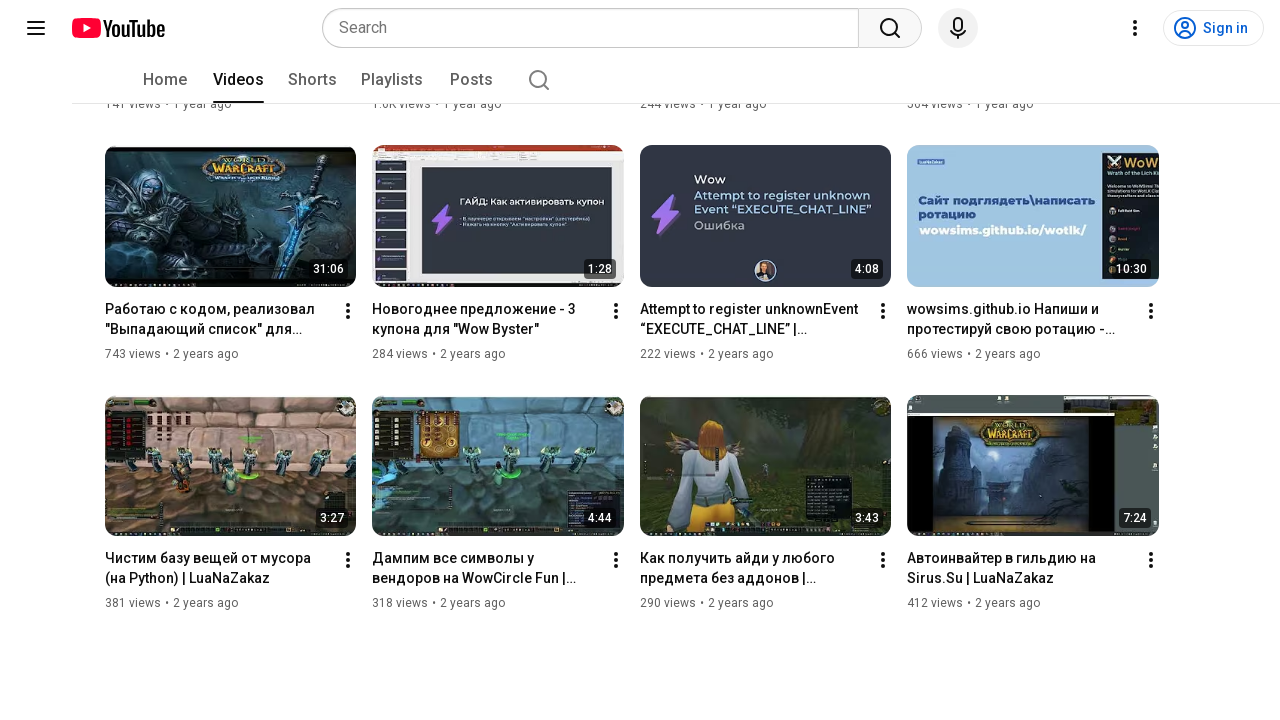

Assertion passed: video titles are displayed on the channel videos page
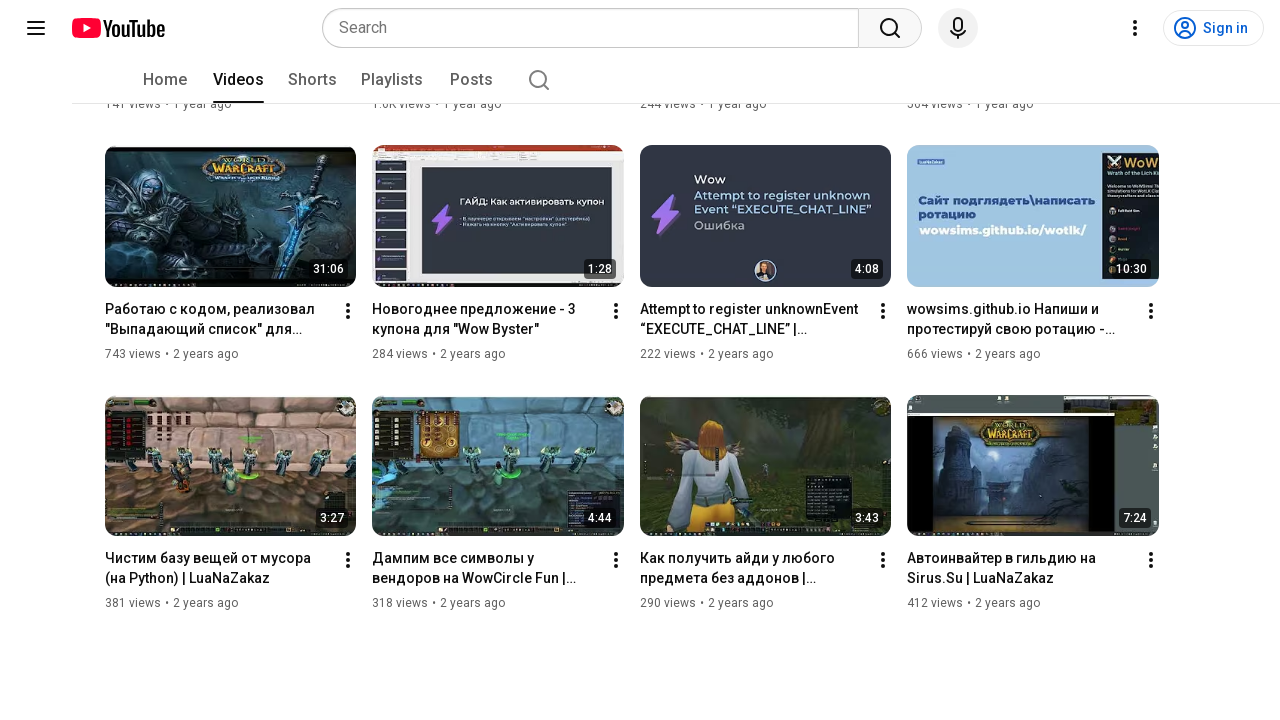

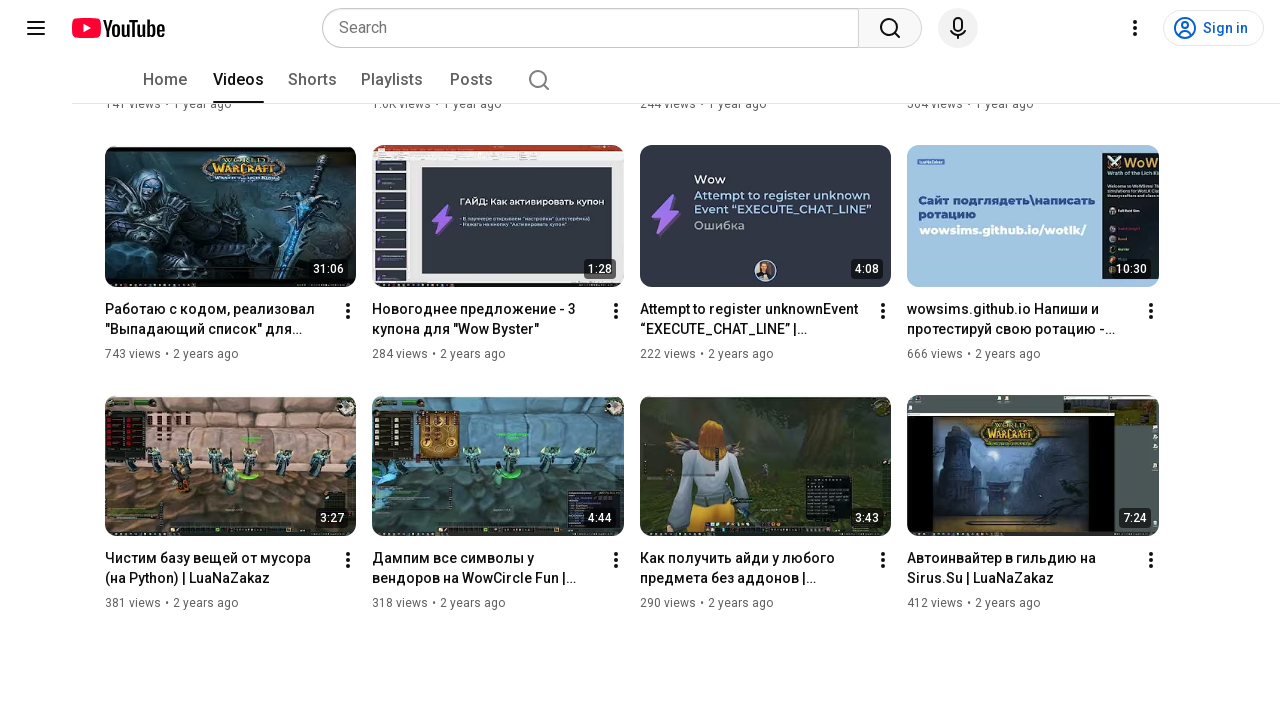